Tests Playwright's element filtering capabilities by navigating to the Alert page and clicking an alert button using different locator strategies including text matching and nested locator filtering.

Starting URL: http://uitestingplayground.com

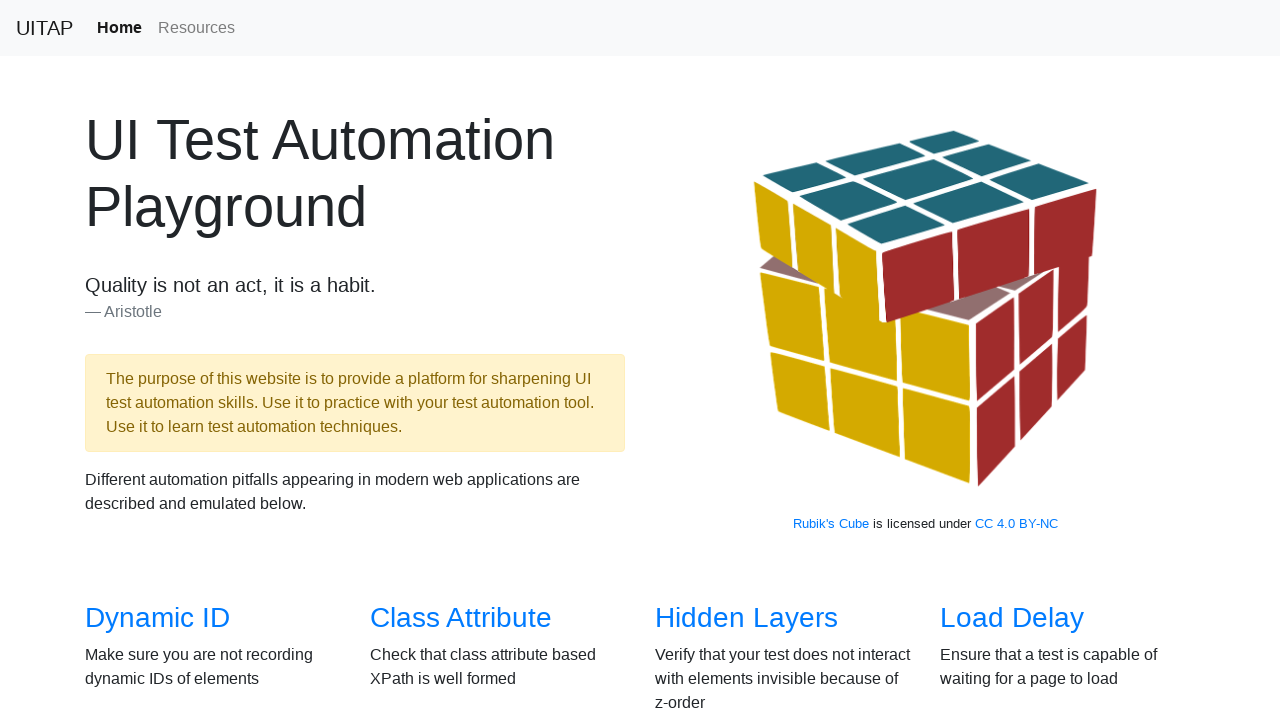

Clicked on the Alert link in the navigation at (691, 386) on internal:role=link[name="Alert"i]
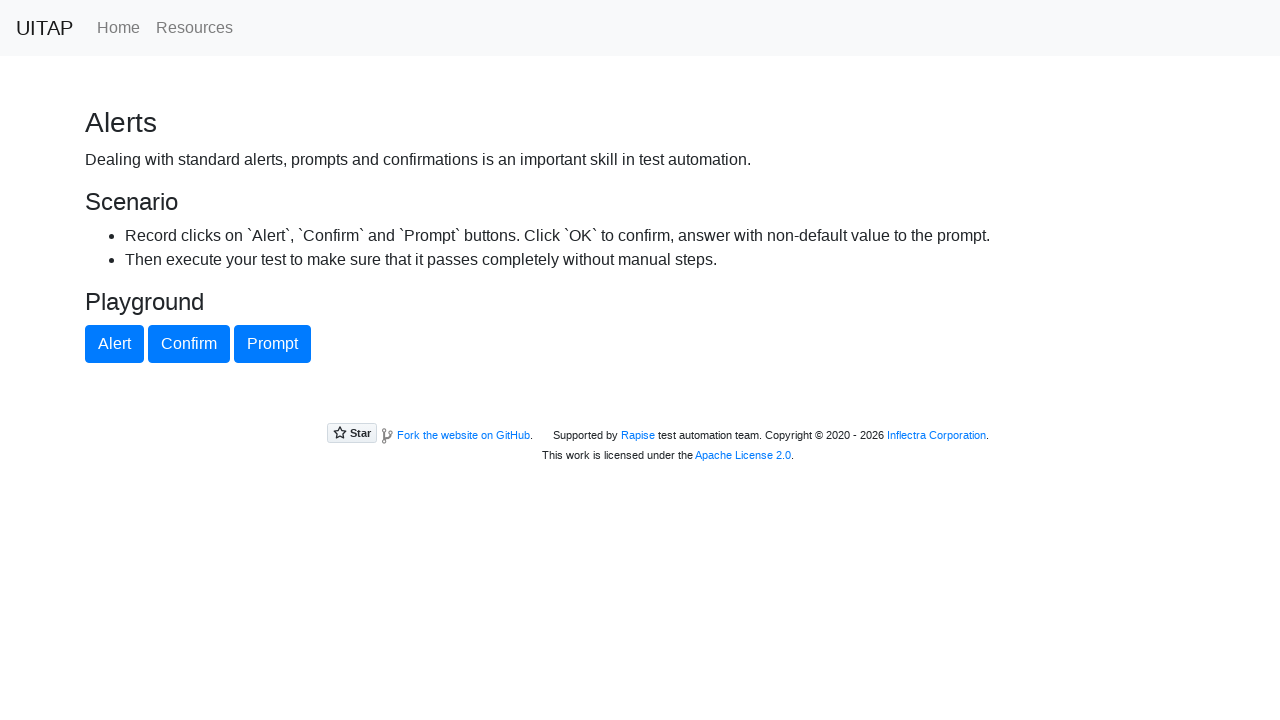

Clicked Alert button by finding parent div with 'Playground' text at (114, 344) on div >> internal:has-text="Playground"i >> internal:role=button[name="Alert"i]
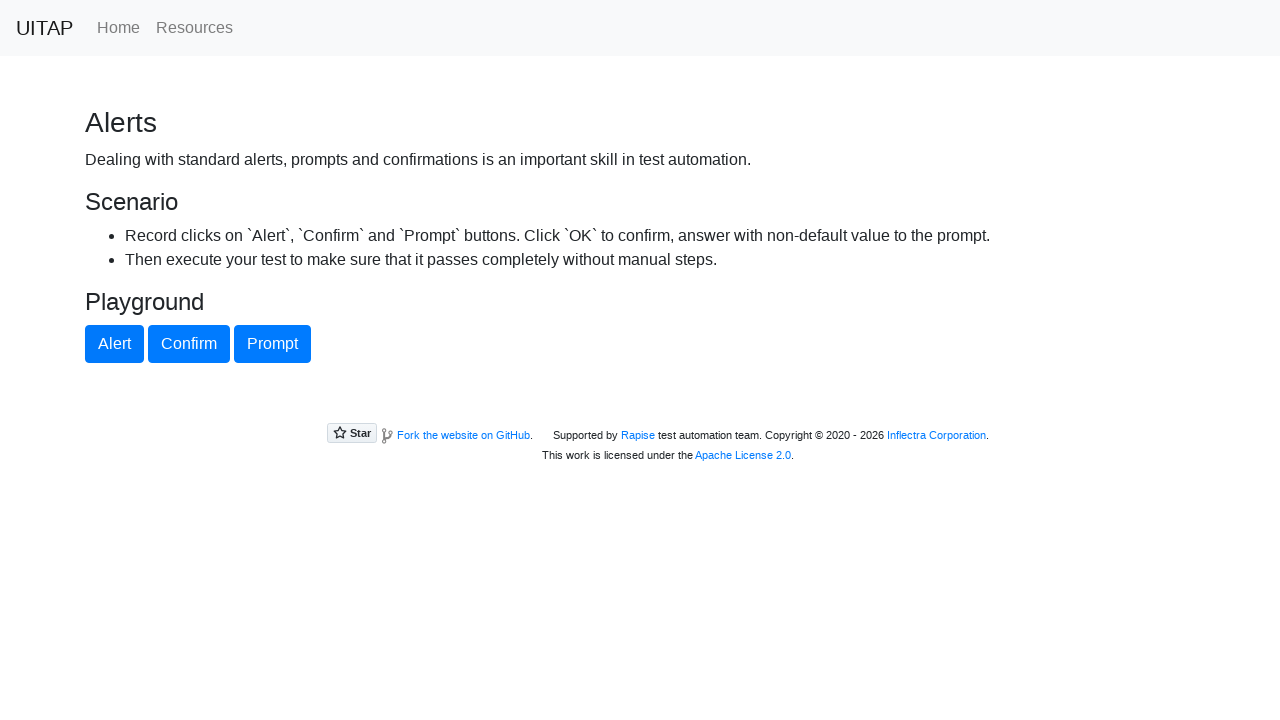

Clicked Alert button by finding parent div containing #alertButton locator at (114, 344) on div >> internal:has="#alertButton" >> internal:role=button[name="Alert"i]
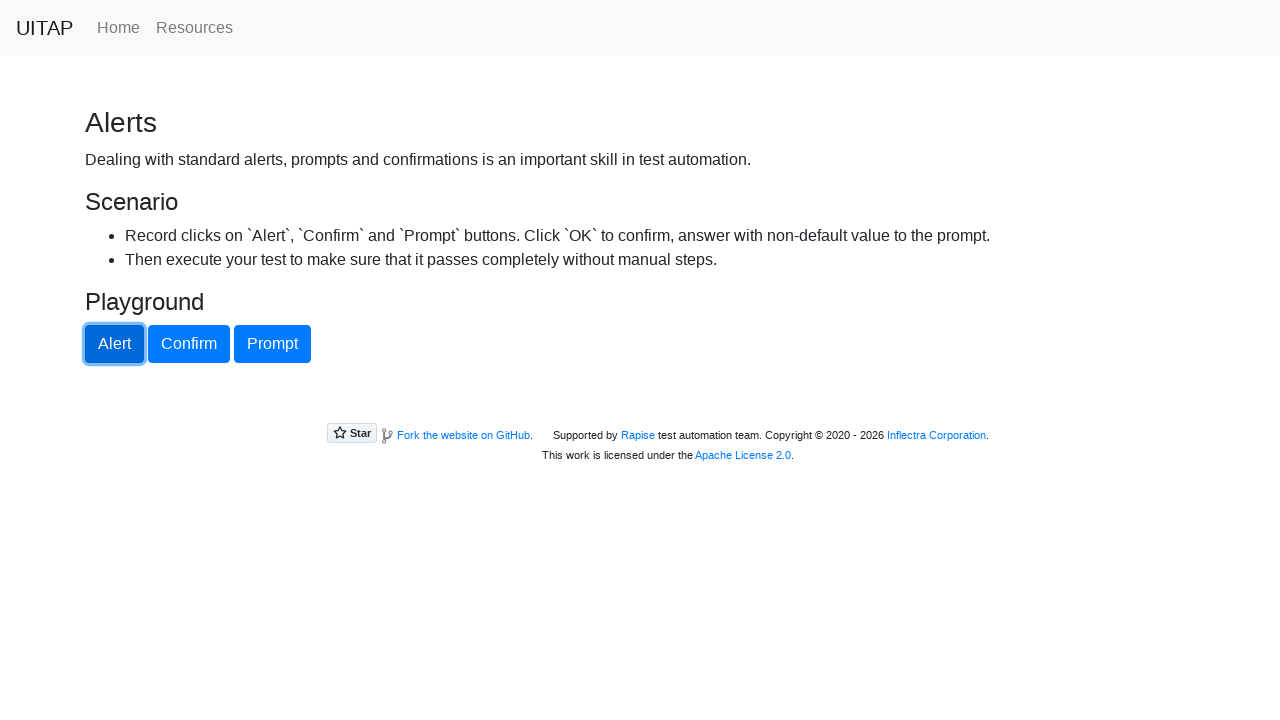

Clicked Alert button using filter method with 'Alert' text matching at (114, 344) on div >> internal:has-text="Alert"i >> internal:role=button[name="Alert"i]
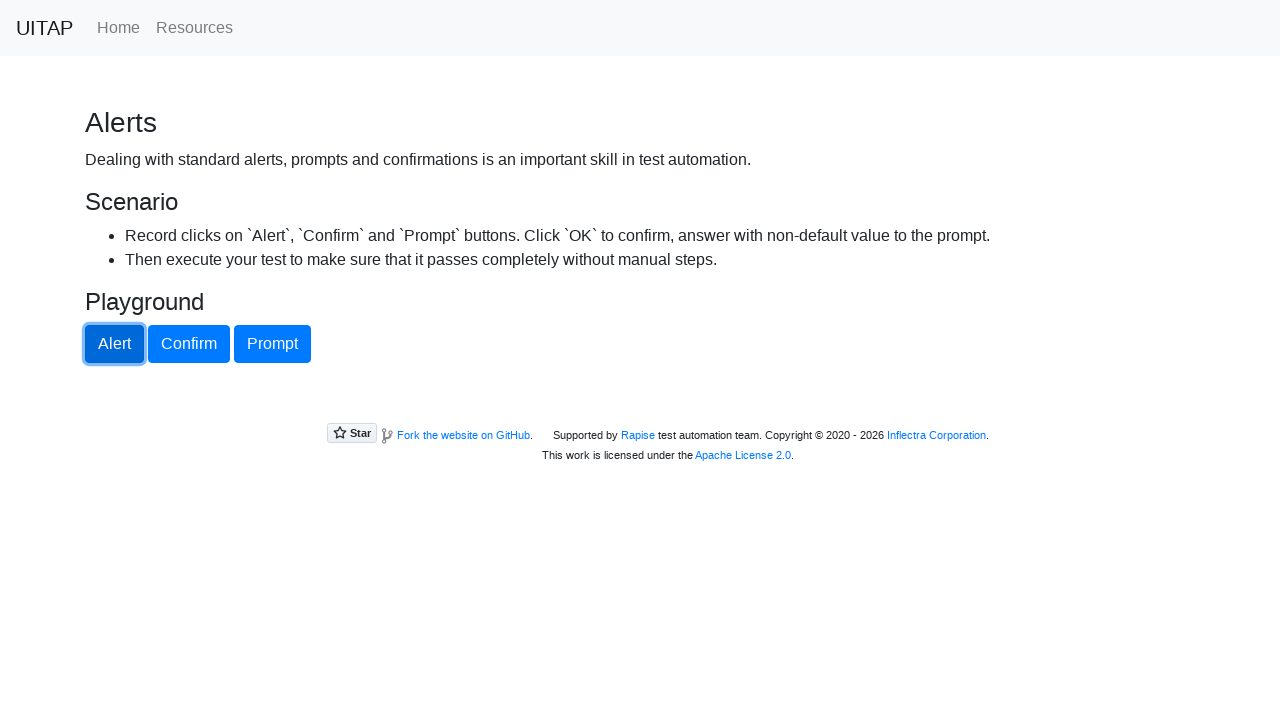

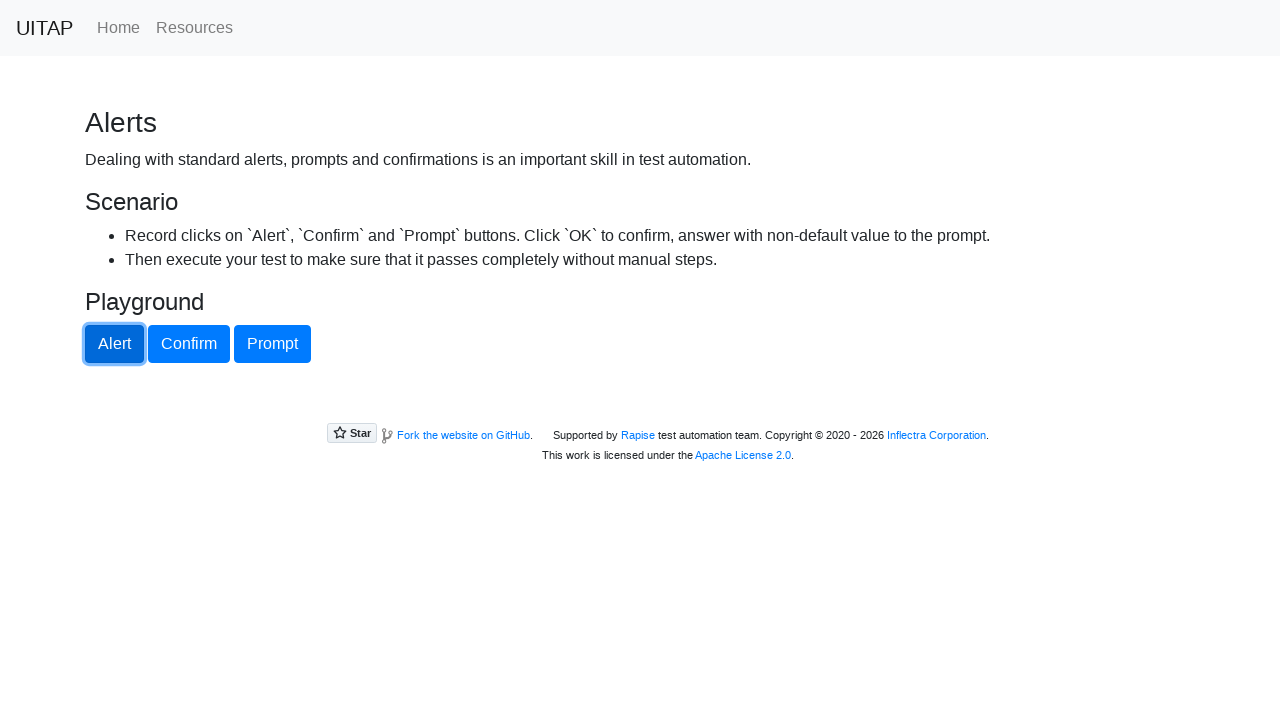